Tests the add/remove elements functionality by adding multiple elements and then removing some of them

Starting URL: https://the-internet.herokuapp.com/

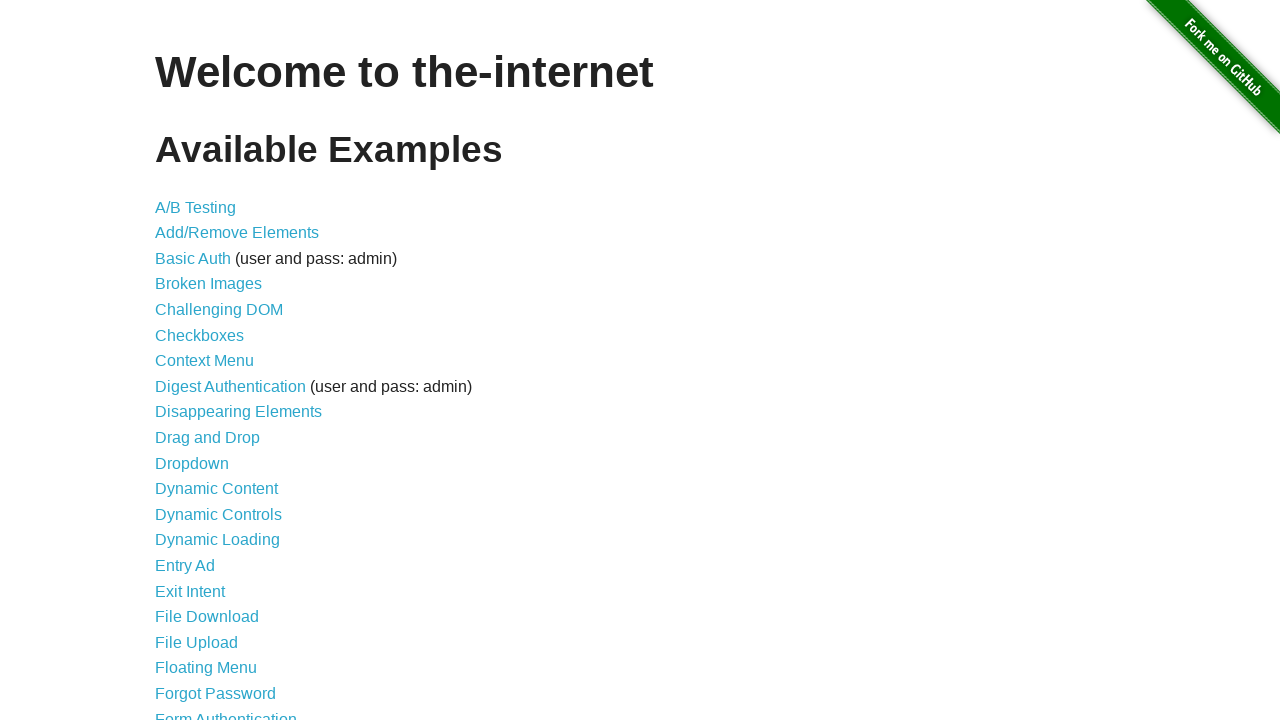

Clicked on Add/Remove Elements link at (237, 233) on text="Add/Remove Elements"
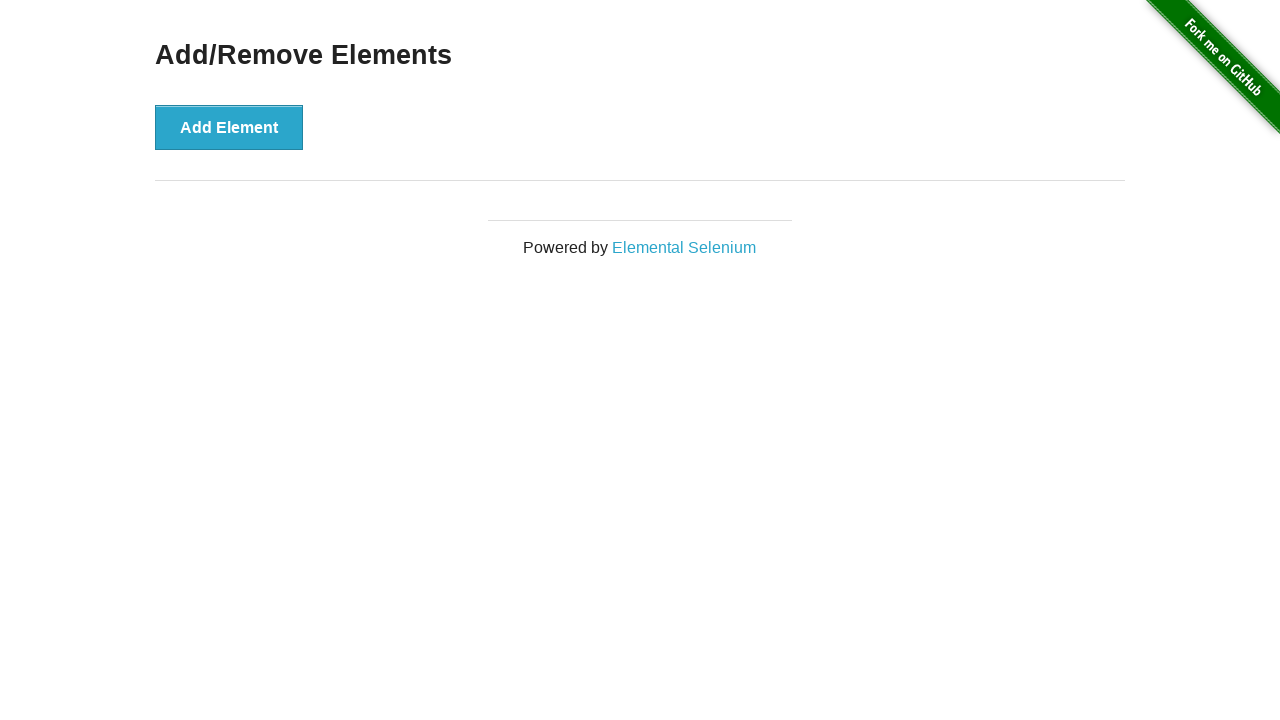

Add button became visible
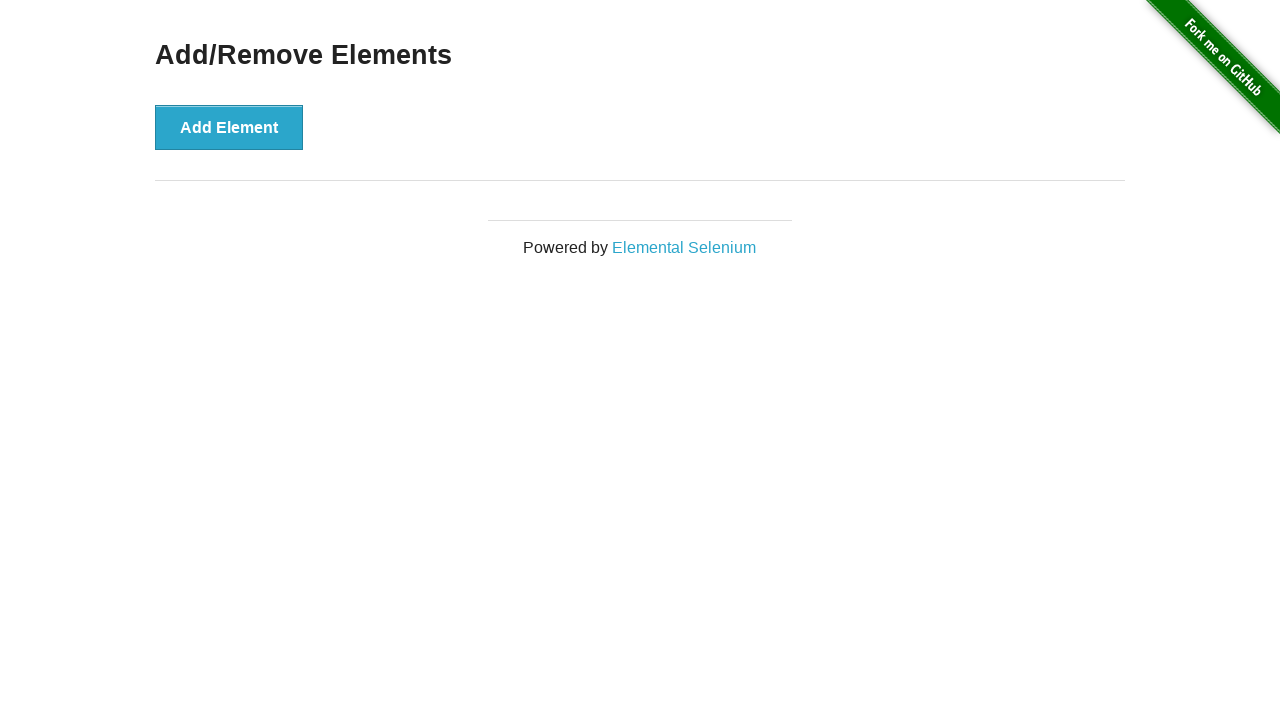

Clicked add button to create element 1 at (229, 127) on //*[@id="content"]/div/button
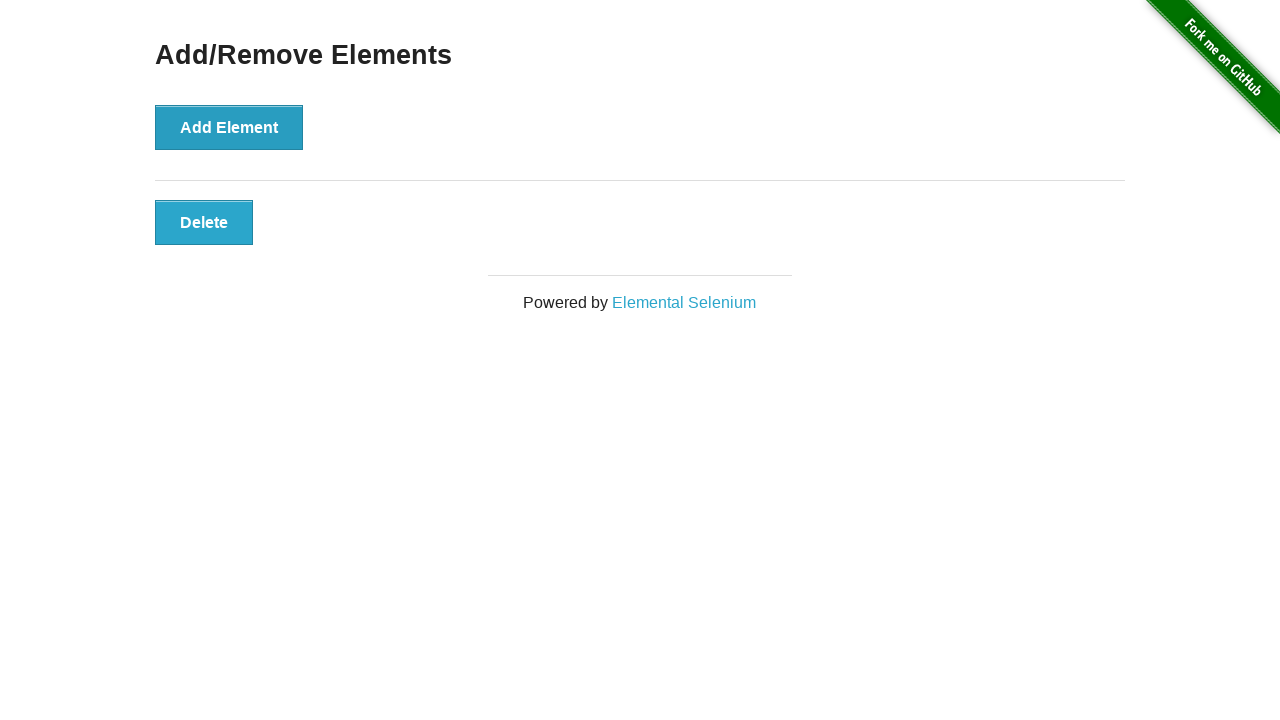

Clicked add button to create element 2 at (229, 127) on //*[@id="content"]/div/button
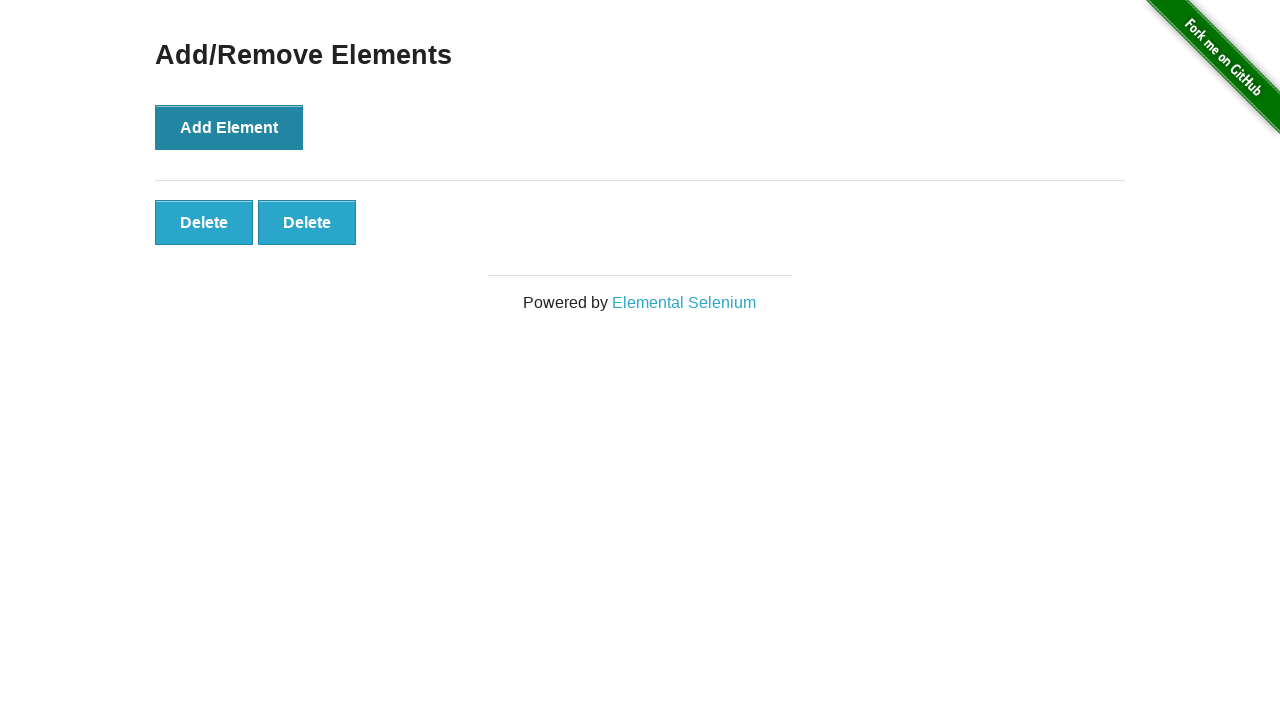

Clicked add button to create element 3 at (229, 127) on //*[@id="content"]/div/button
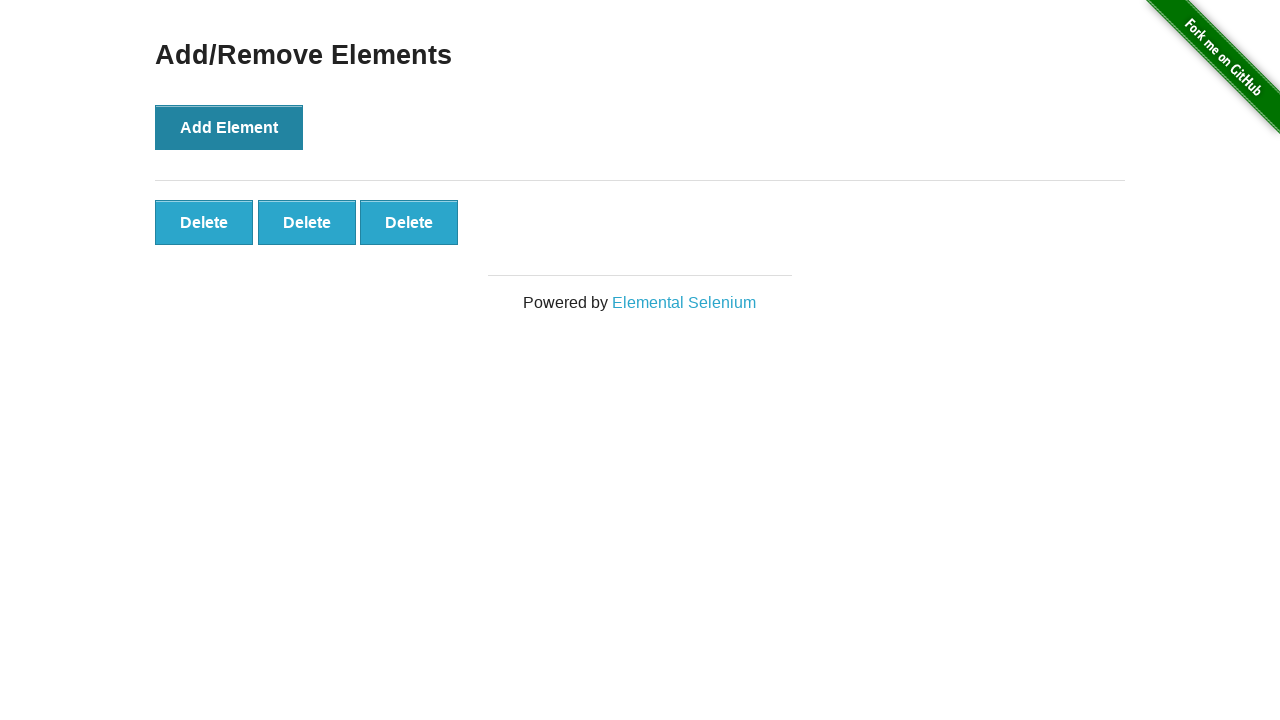

Clicked add button to create element 4 at (229, 127) on //*[@id="content"]/div/button
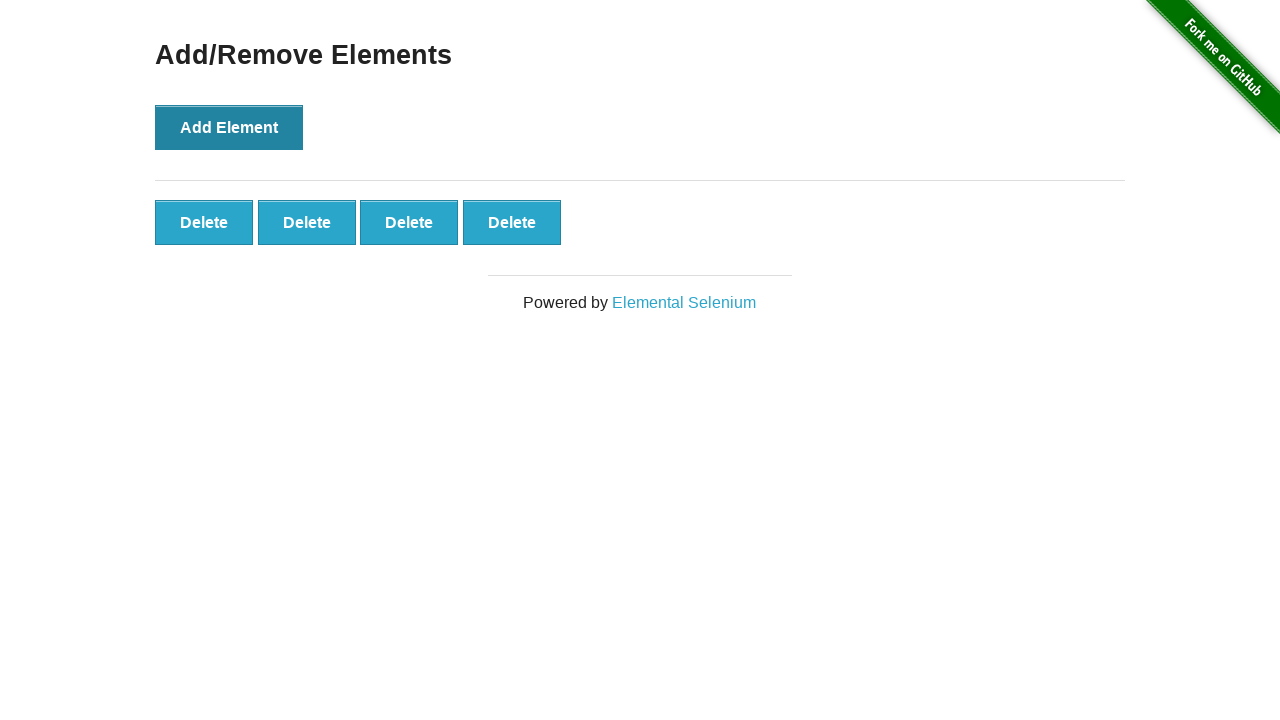

Clicked add button to create element 5 at (229, 127) on //*[@id="content"]/div/button
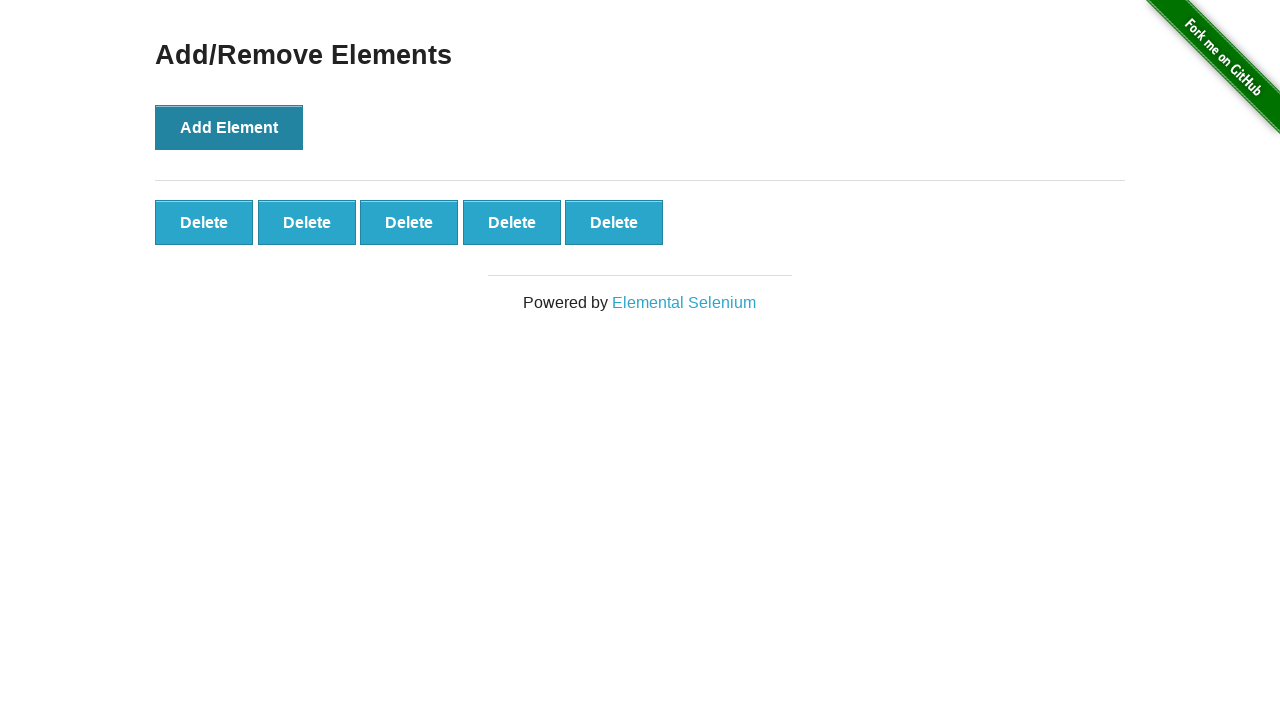

Clicked delete button to remove element 1 at (204, 222) on //*[@id="elements"]/button
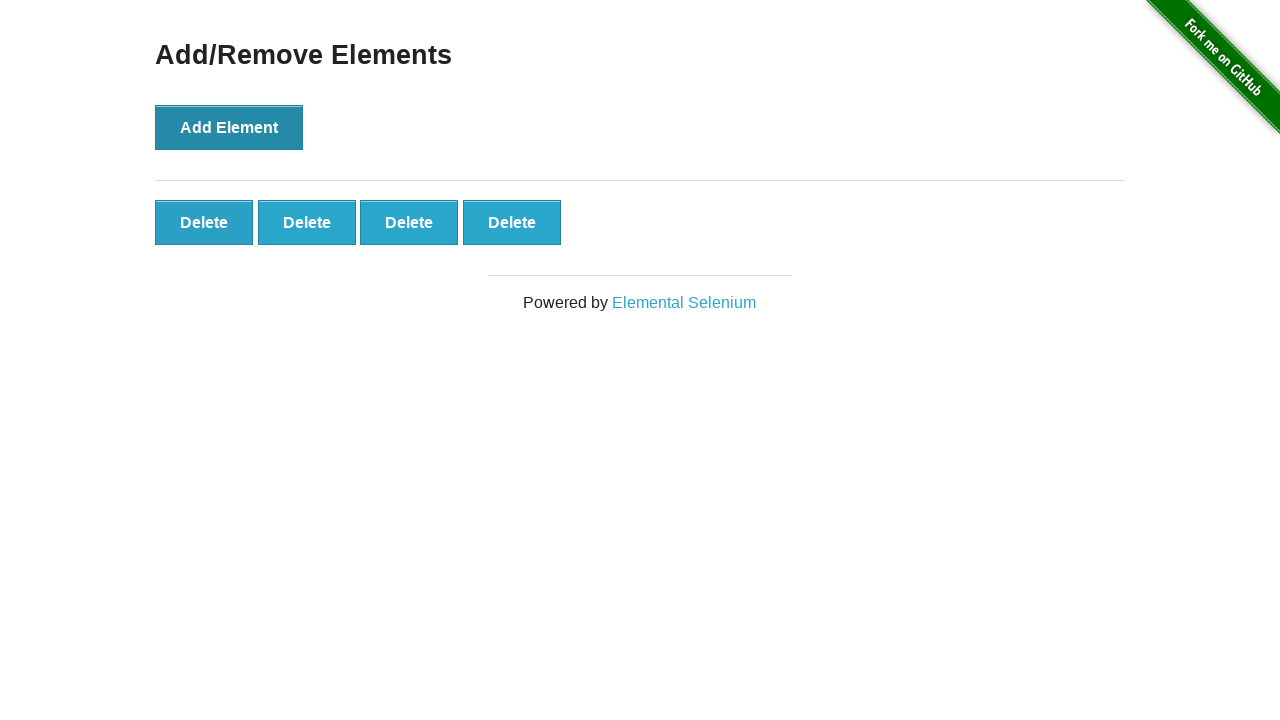

Clicked delete button to remove element 2 at (204, 222) on //*[@id="elements"]/button
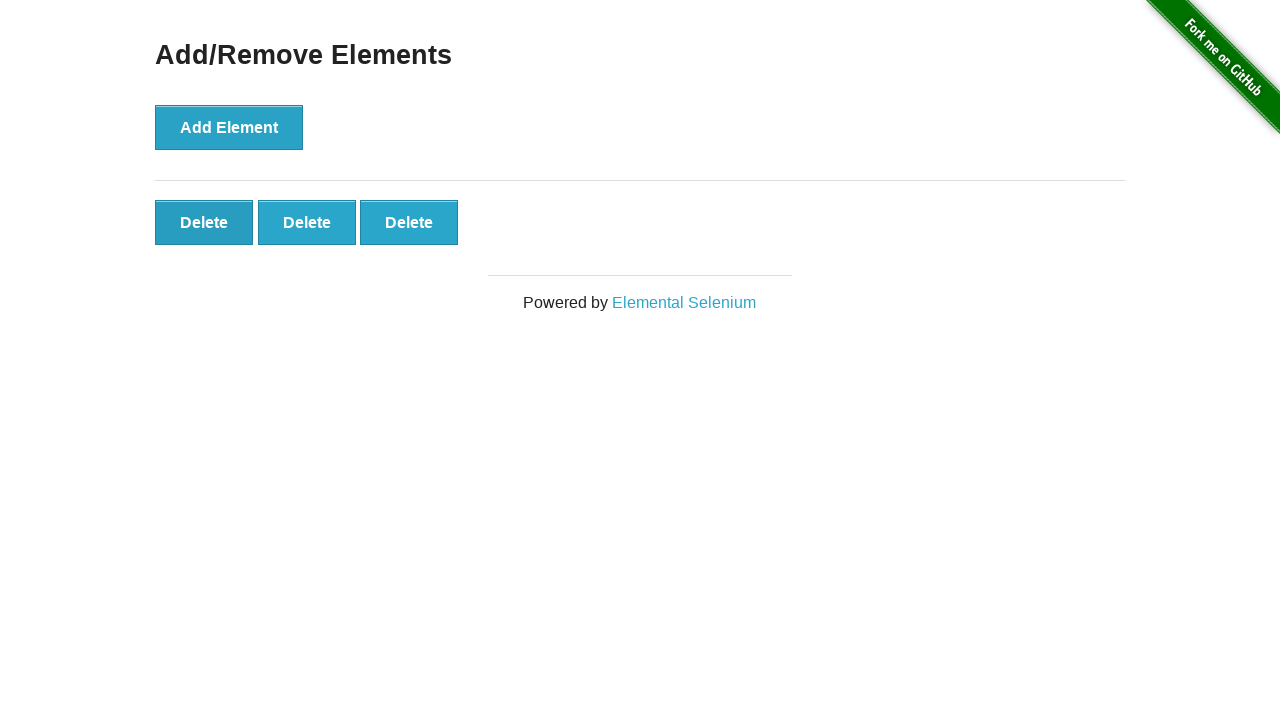

Waited for DOM updates after removing elements
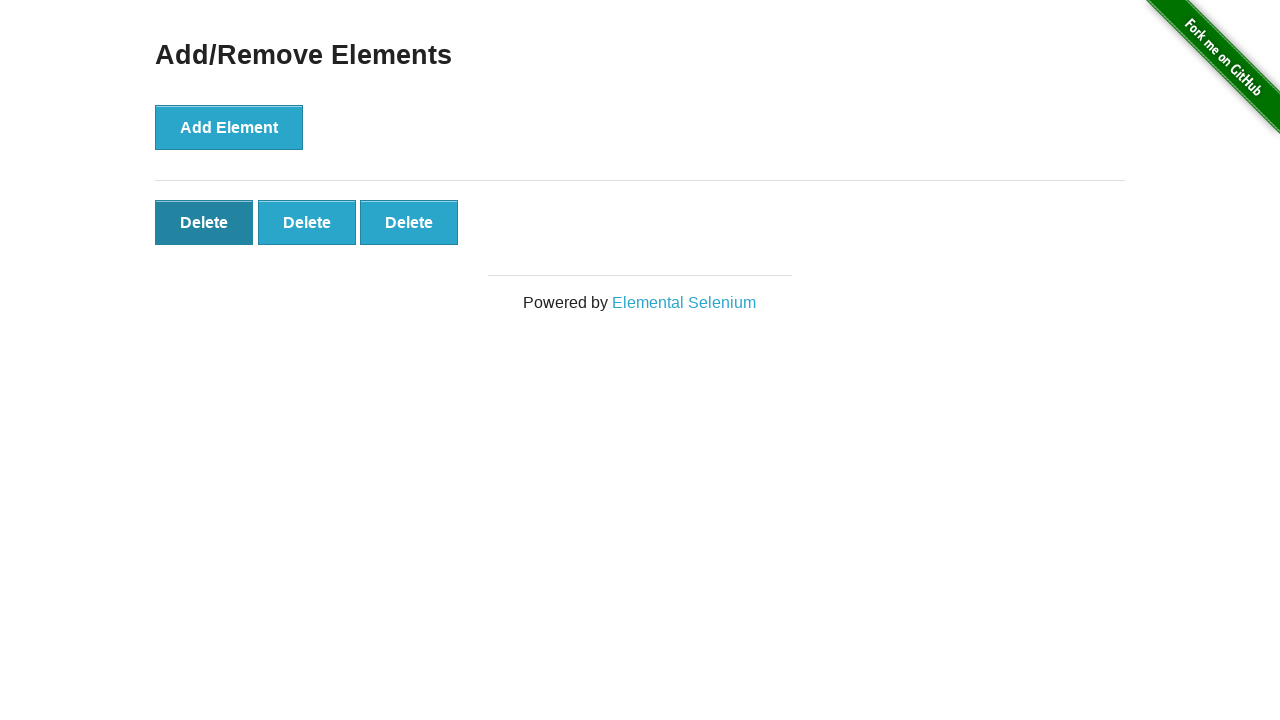

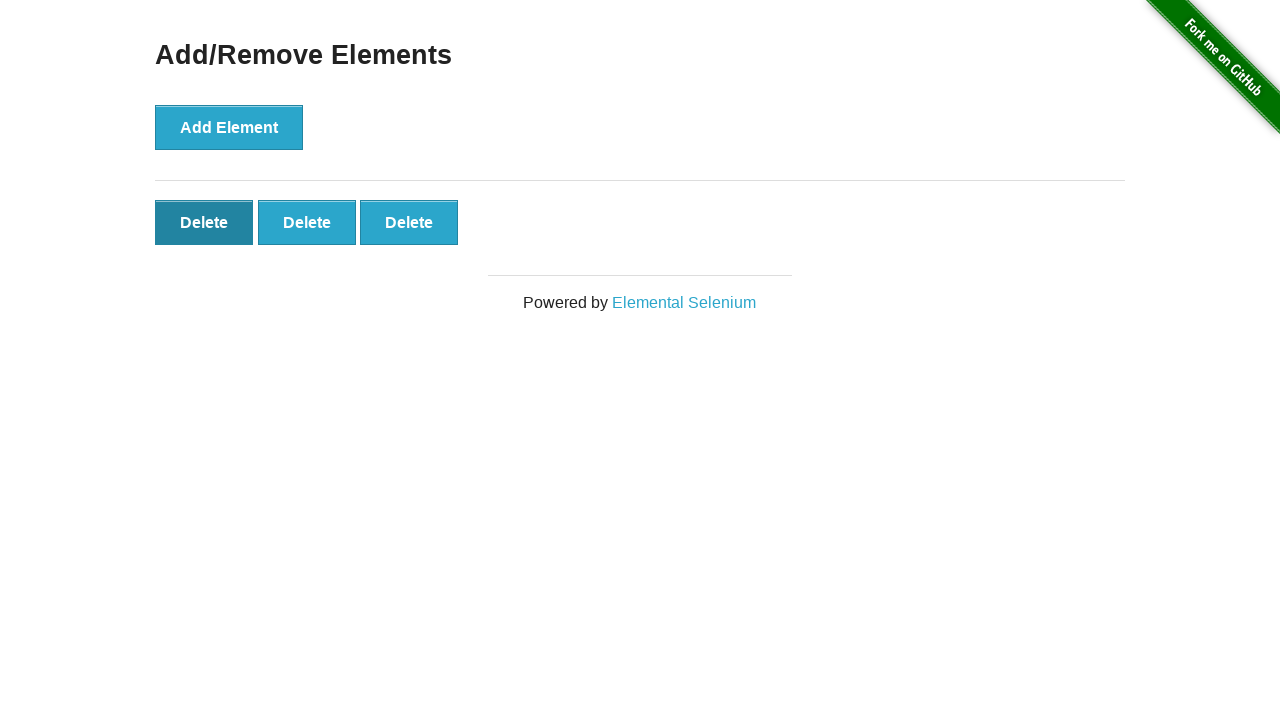